Extracts a value from the page, calculates a mathematical result, and submits a form with the answer along with checking a checkbox and radio button

Starting URL: https://suninjuly.github.io/math.html

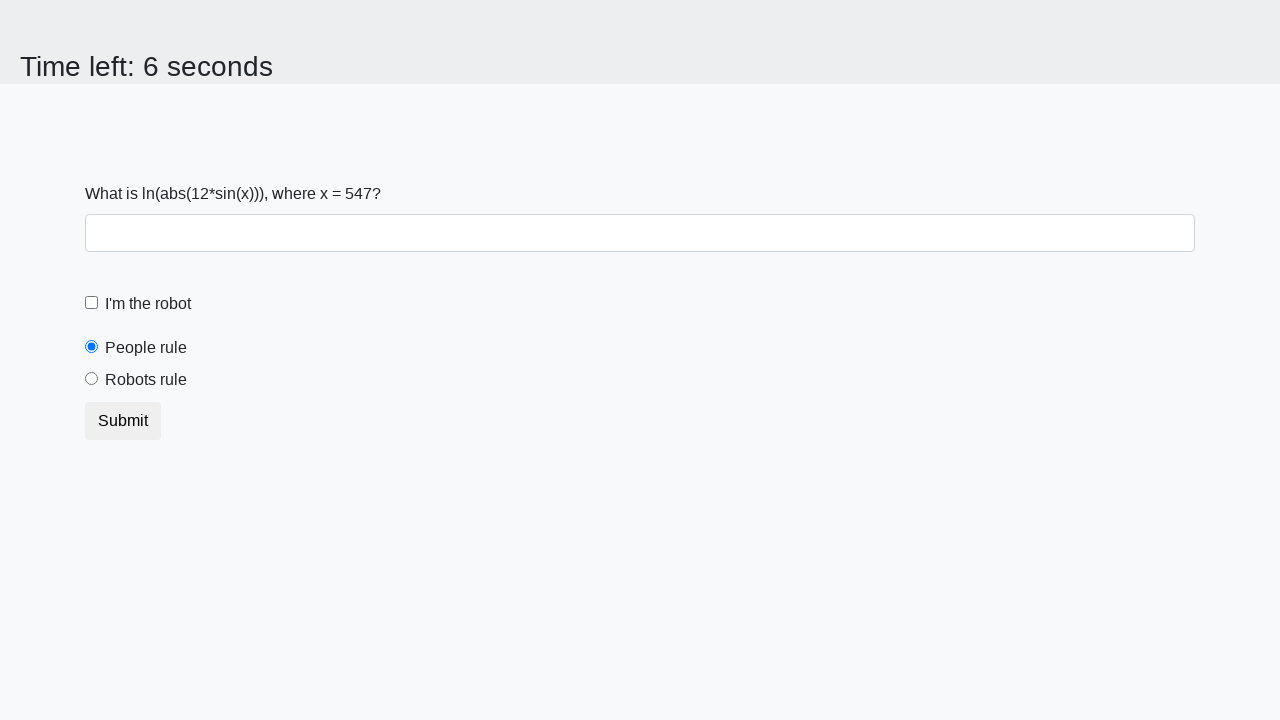

Extracted the mathematical input value from span#input_value
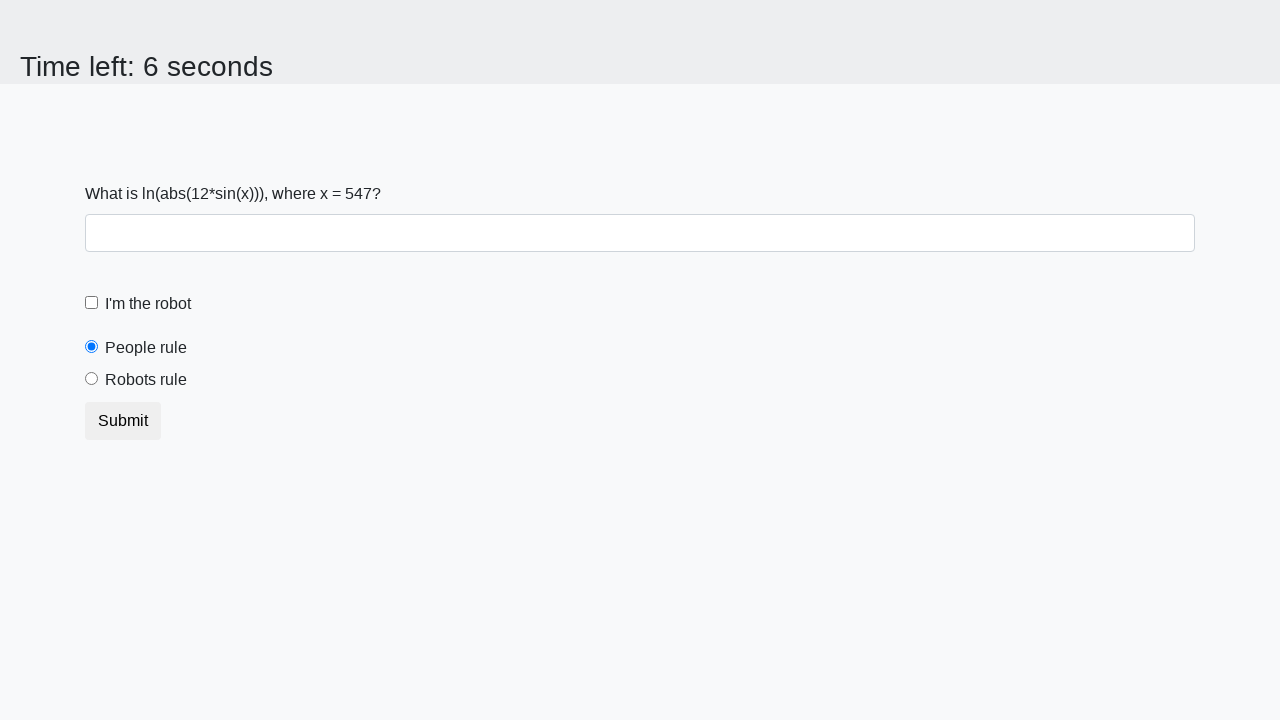

Filled the answer field with calculated mathematical result on input#answer
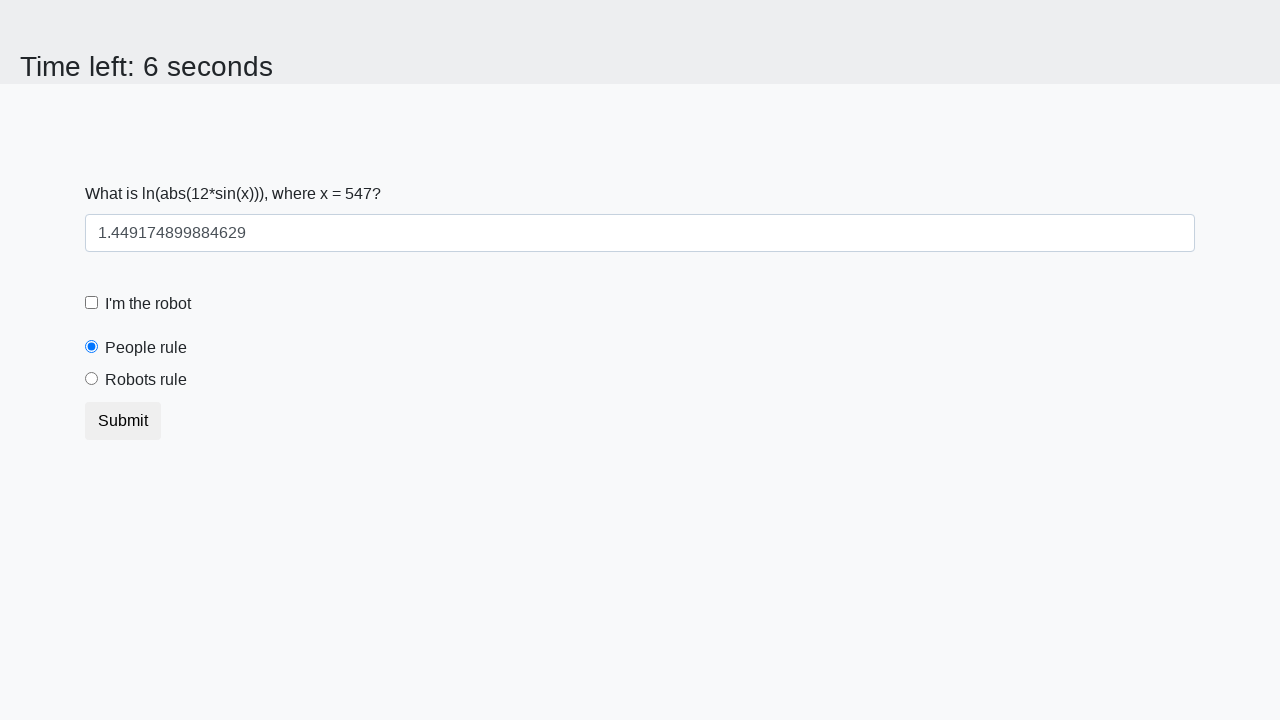

Checked the robot checkbox at (92, 303) on input#robotCheckbox
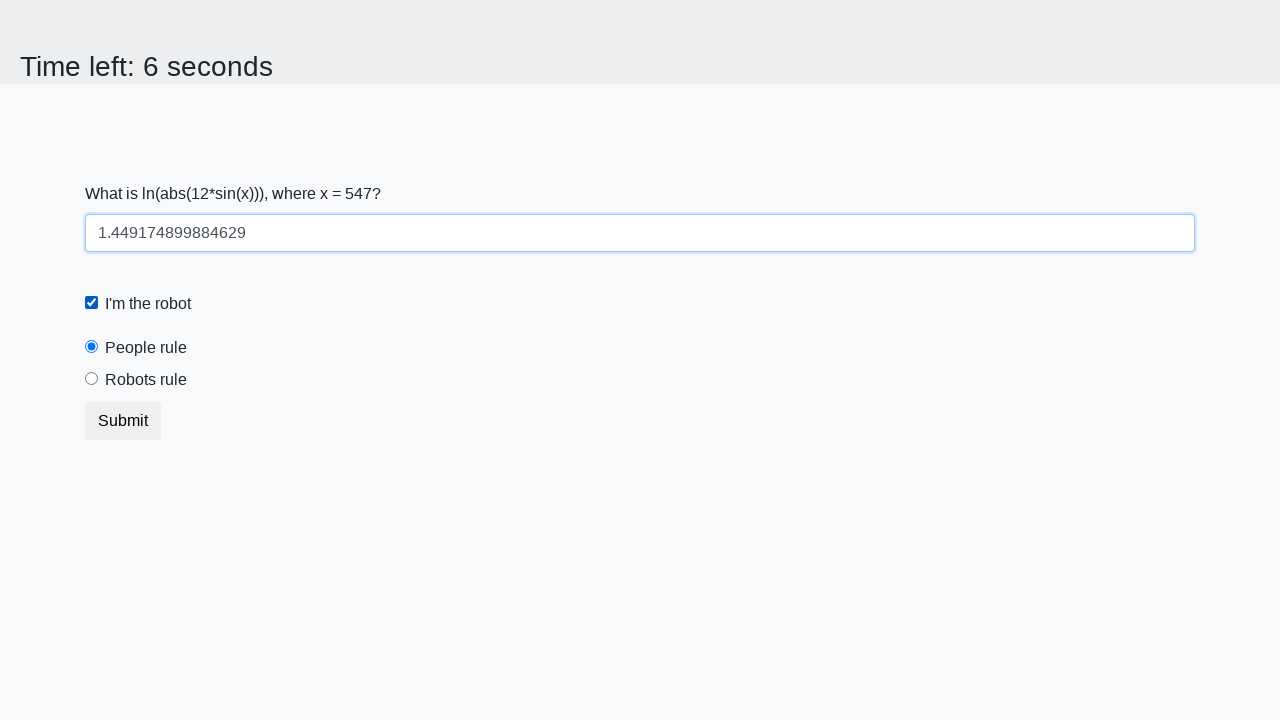

Selected the robots rule radio button at (92, 379) on input#robotsRule
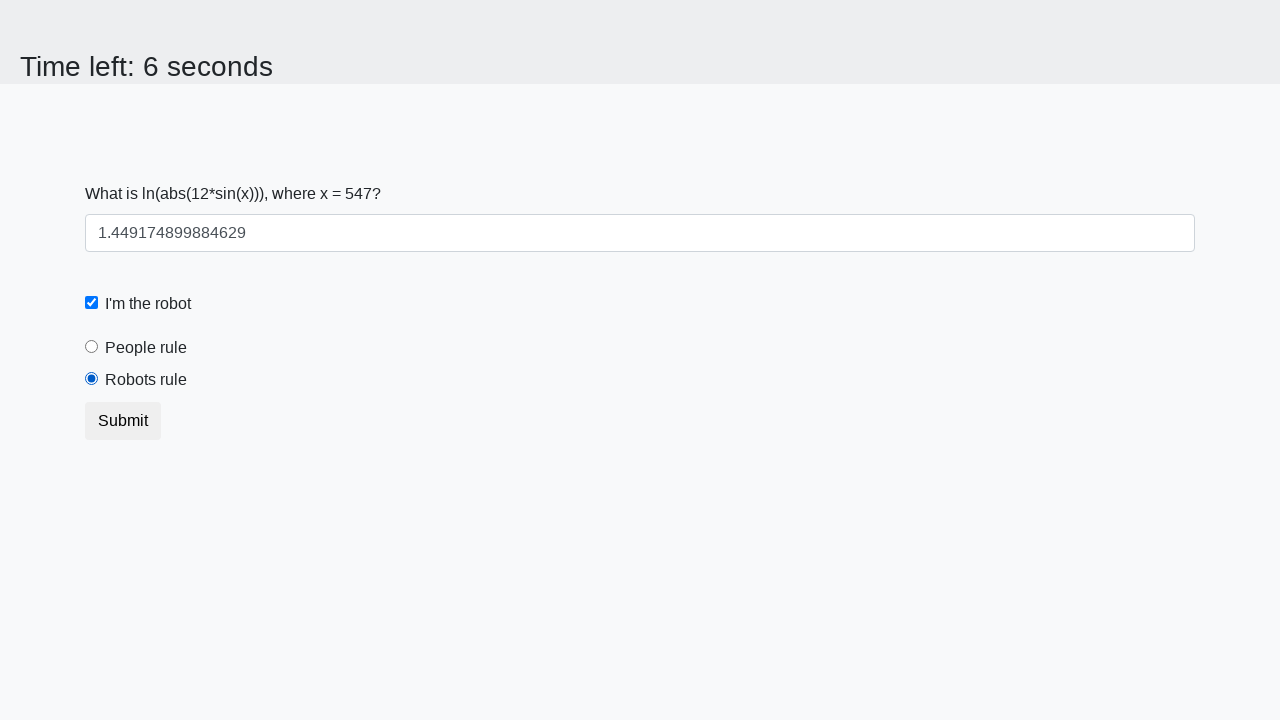

Clicked the Submit button to submit the form at (123, 421) on button:has-text("Submit")
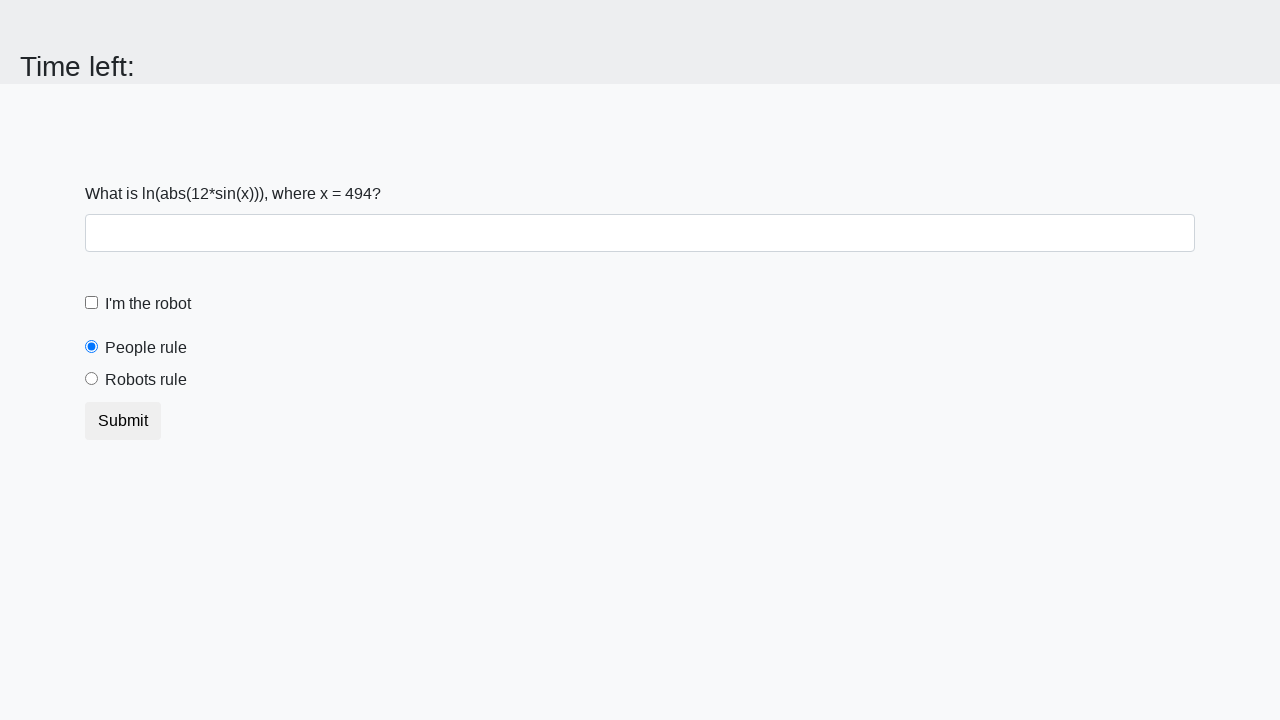

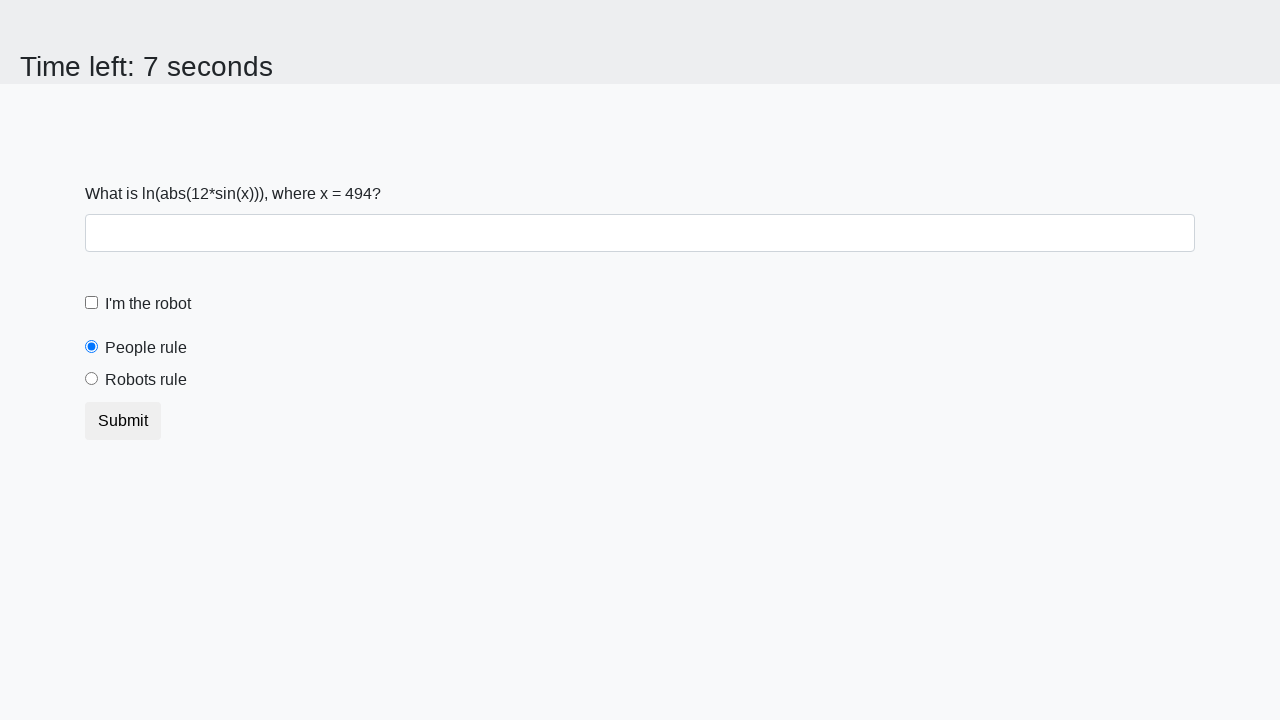